Tests e-commerce functionality on BStack demo site by filtering Apple products, adding an iPhone to cart, and verifying the cart displays the correct product.

Starting URL: https://bstackdemo.com/

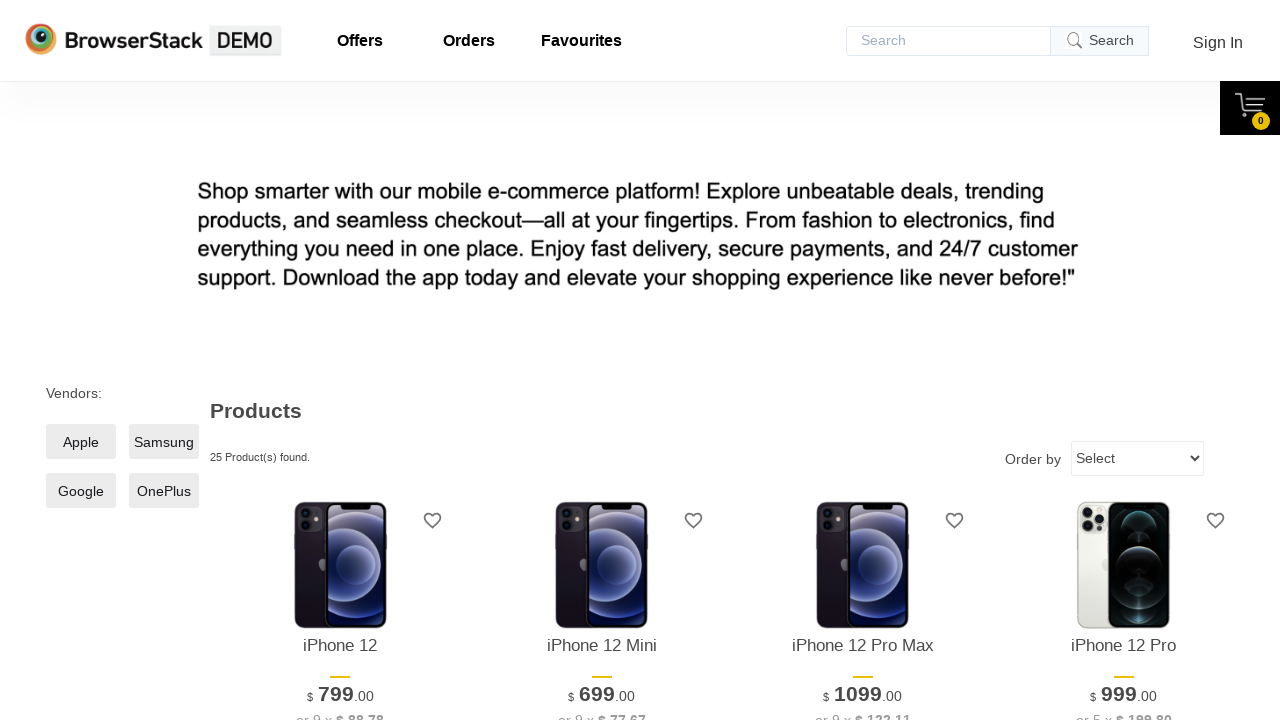

Waited for BStack demo page to load with correct title
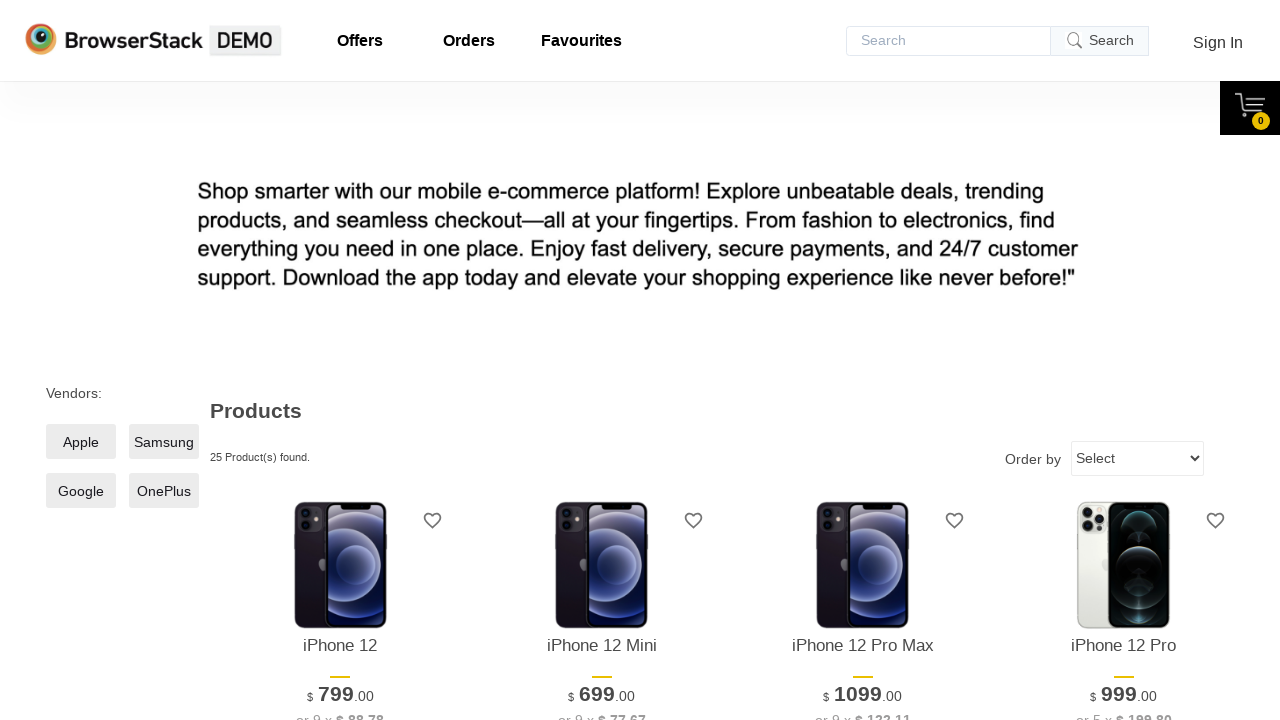

Clicked on Apple products filter at (81, 442) on xpath=//*[@id="__next"]/div/div/main/div[1]/div[1]/label/span
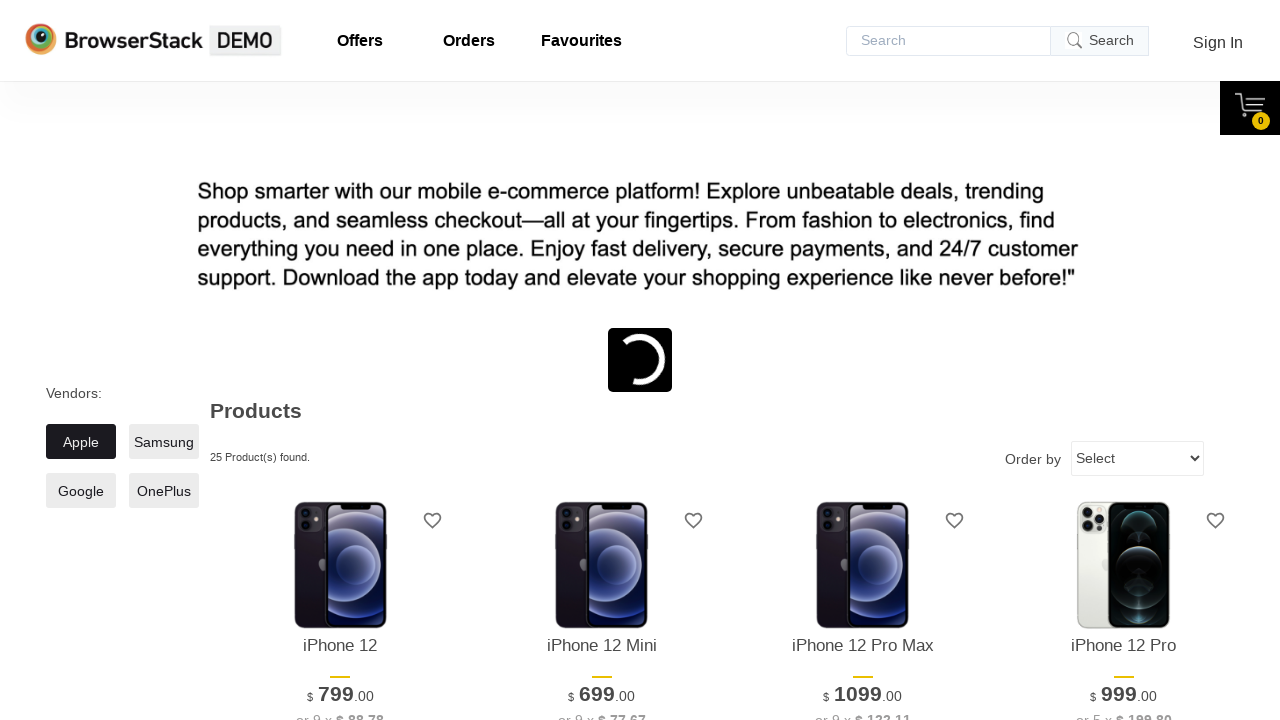

Waited for filtered Apple product to load
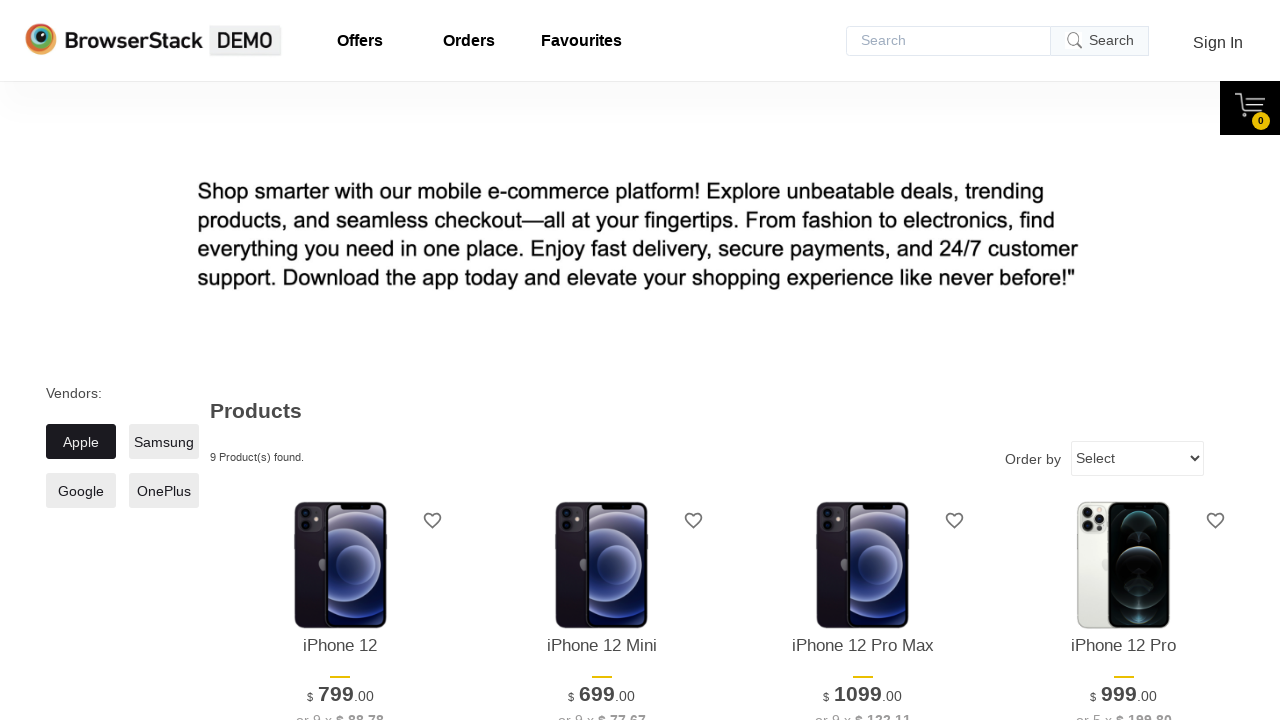

Retrieved product name from page: iPhone 12
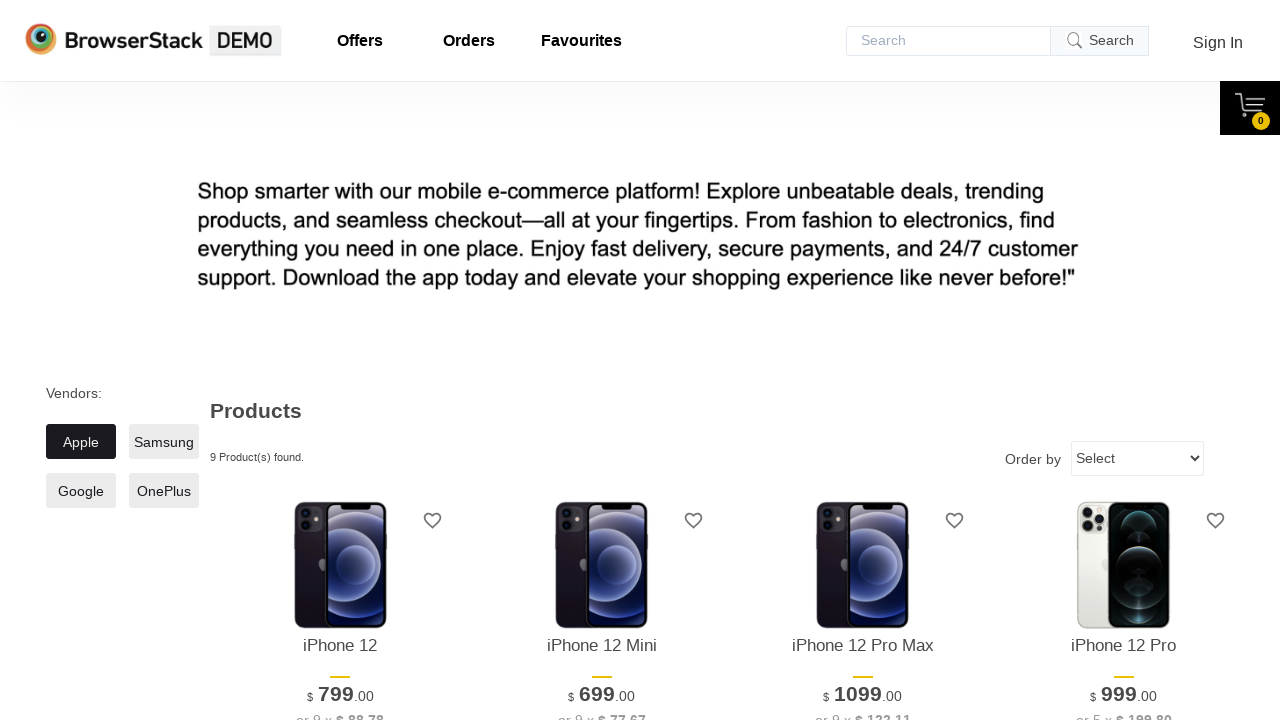

Clicked 'Add to cart' button for the iPhone product at (340, 361) on xpath=//*[@id="1"]/div[4]
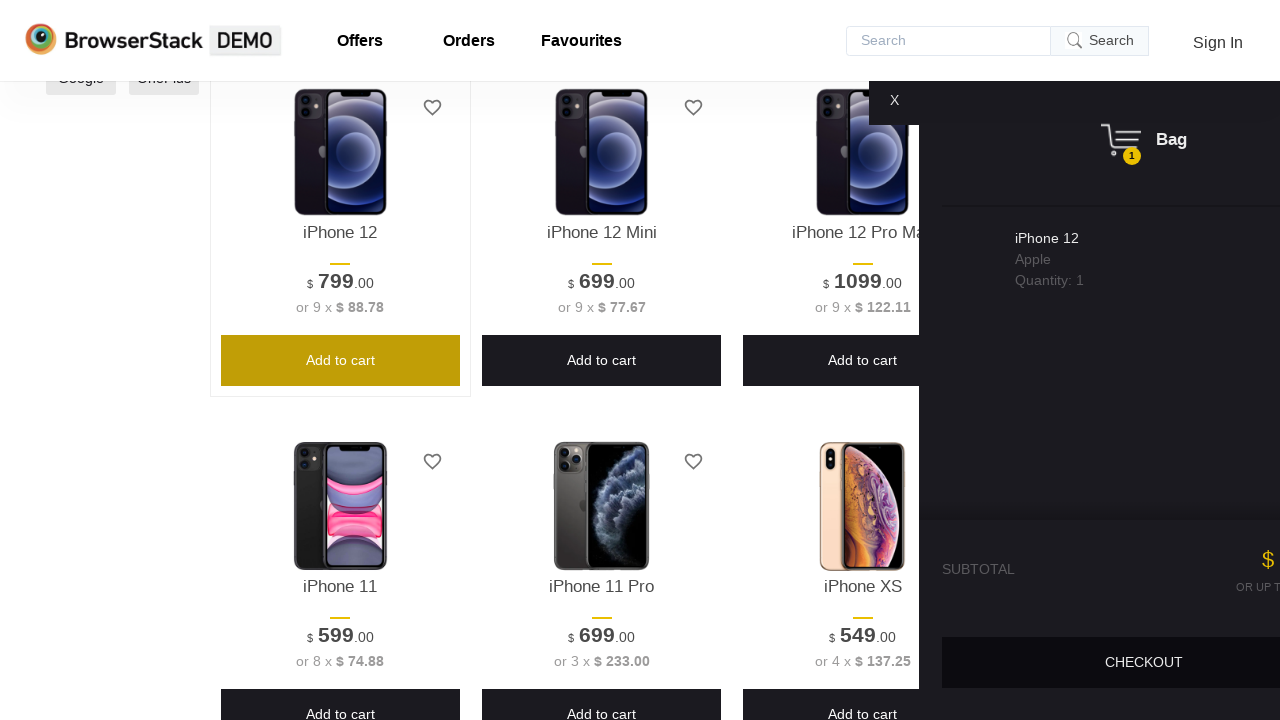

Waited for shopping cart pane to become visible
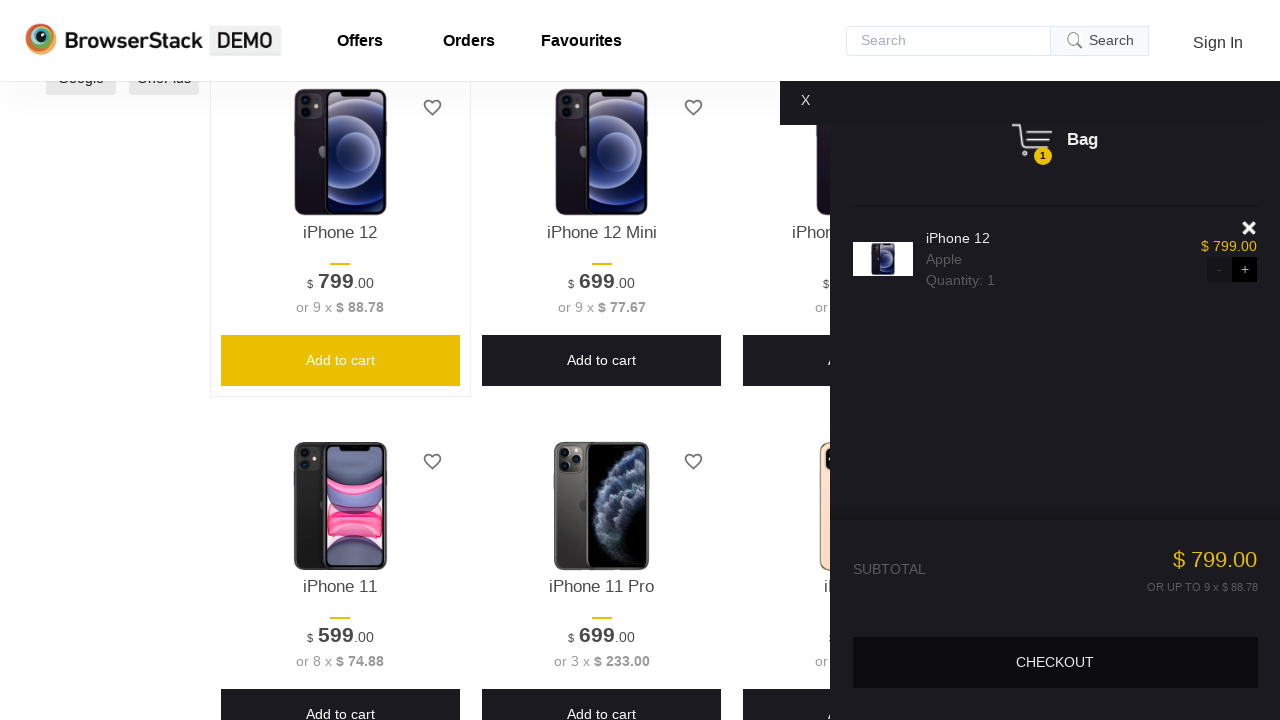

Waited for product in cart to load
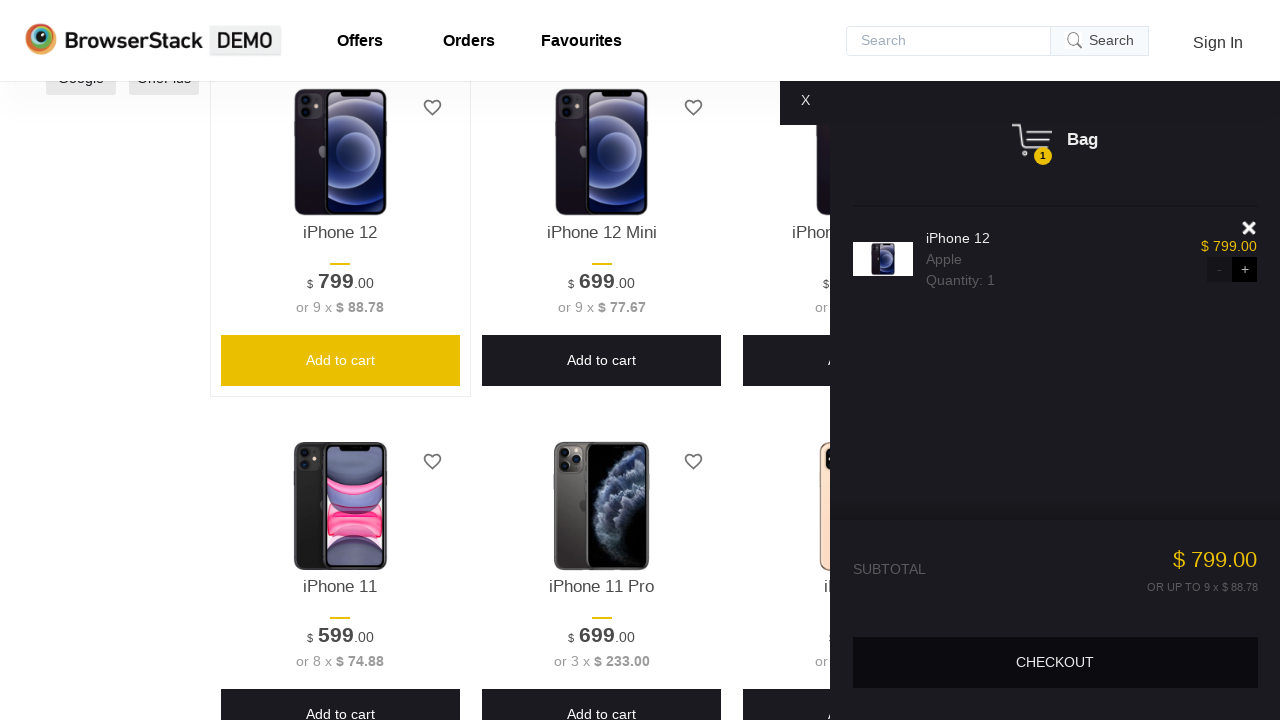

Retrieved product name from cart: iPhone 12
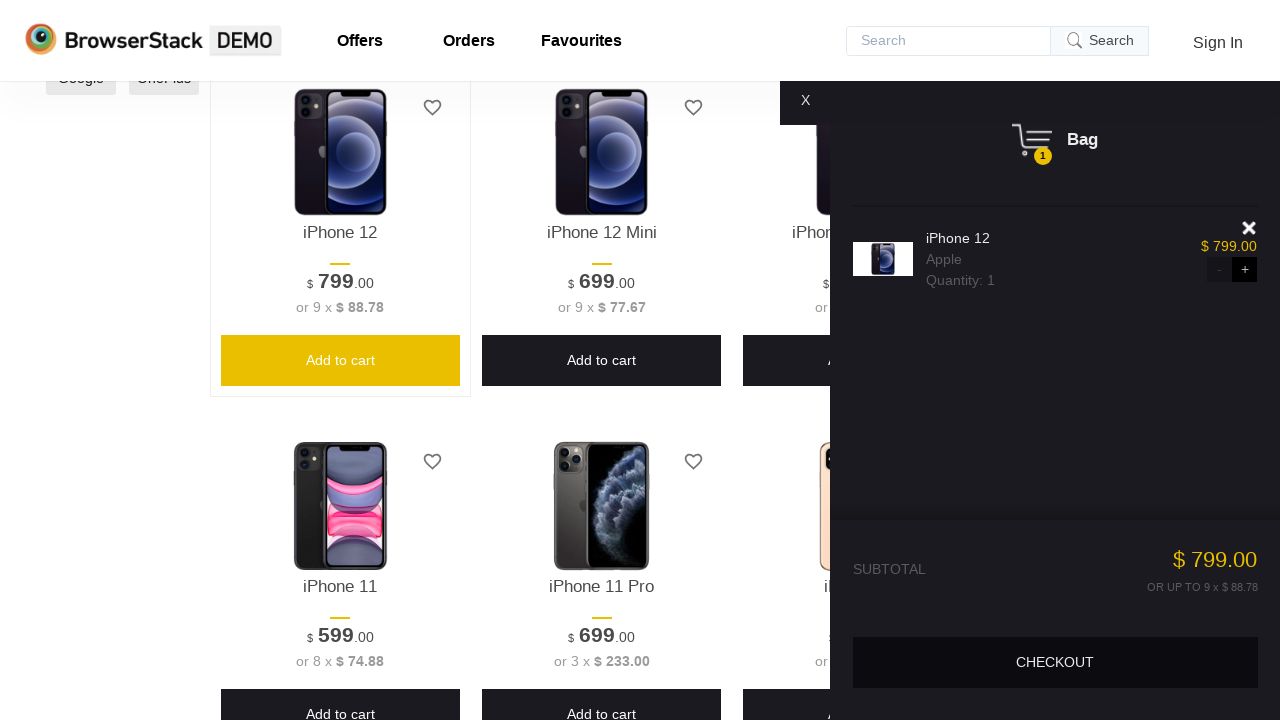

Verified that the correct product was added to the cart
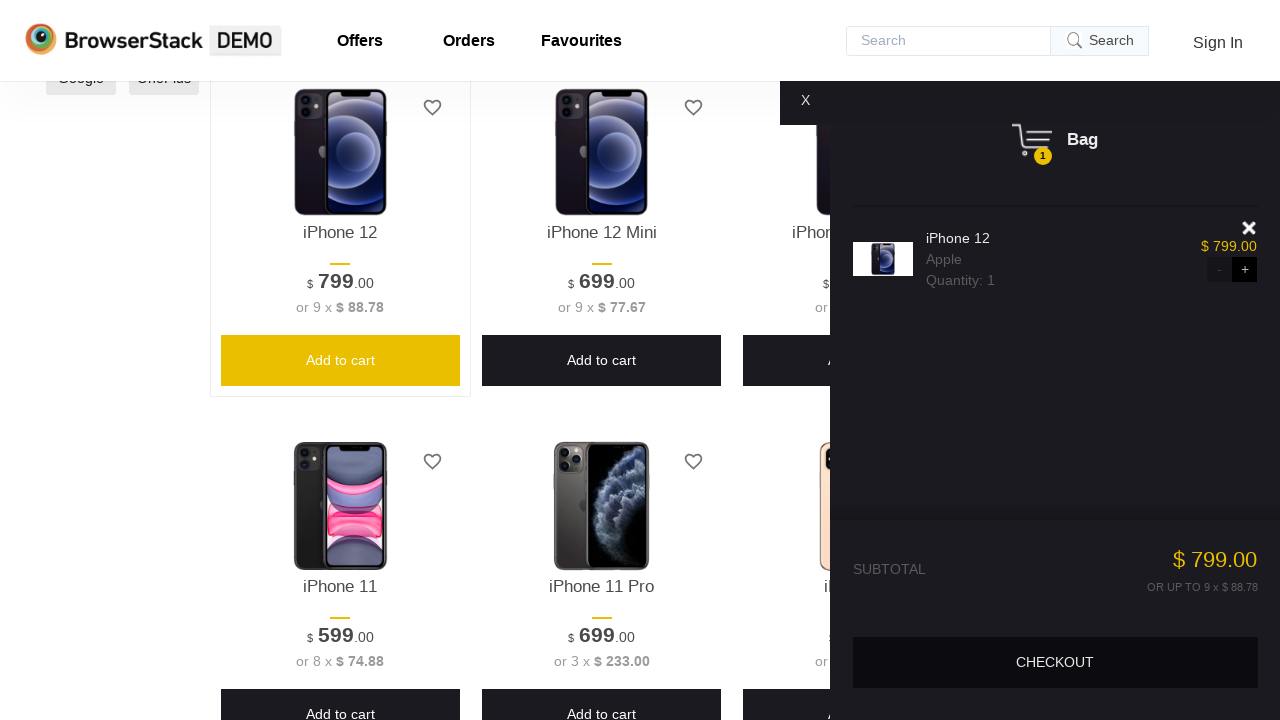

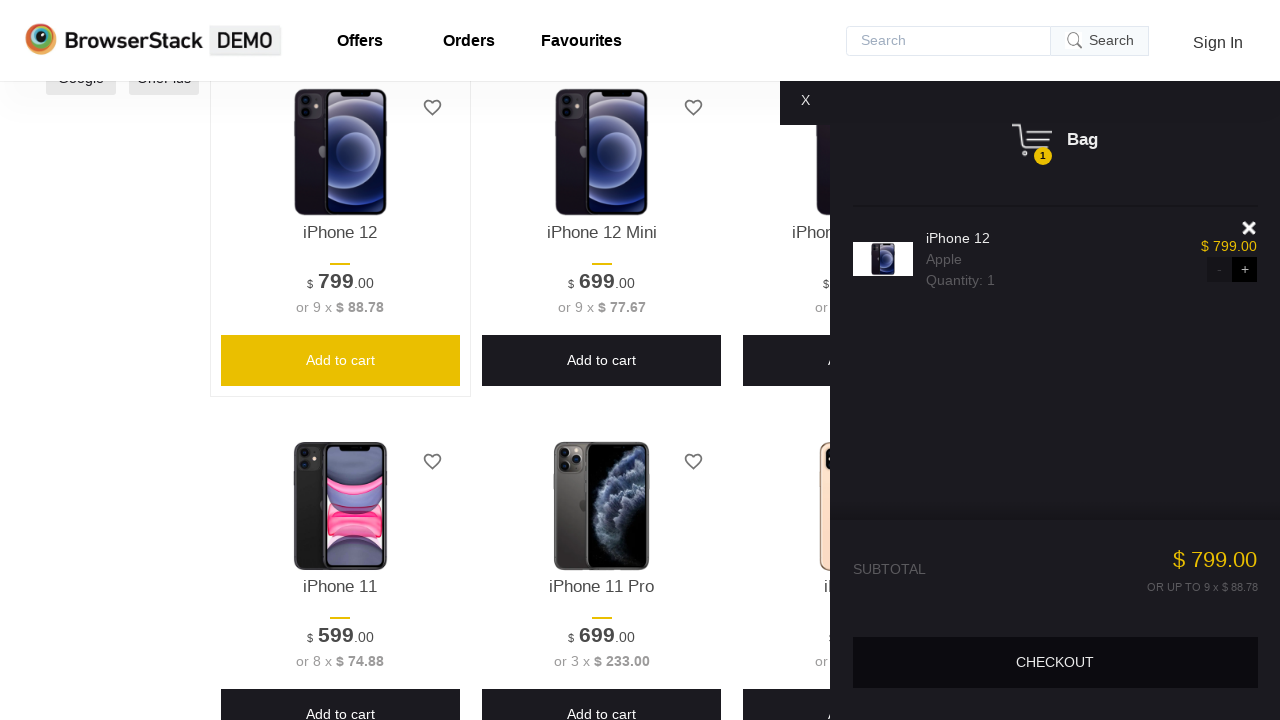